Navigates to the Tough Love Arena changelog page and scrolls through to load all content, verifying that patch entries are displayed

Starting URL: https://about.toughlovearena.com/log/

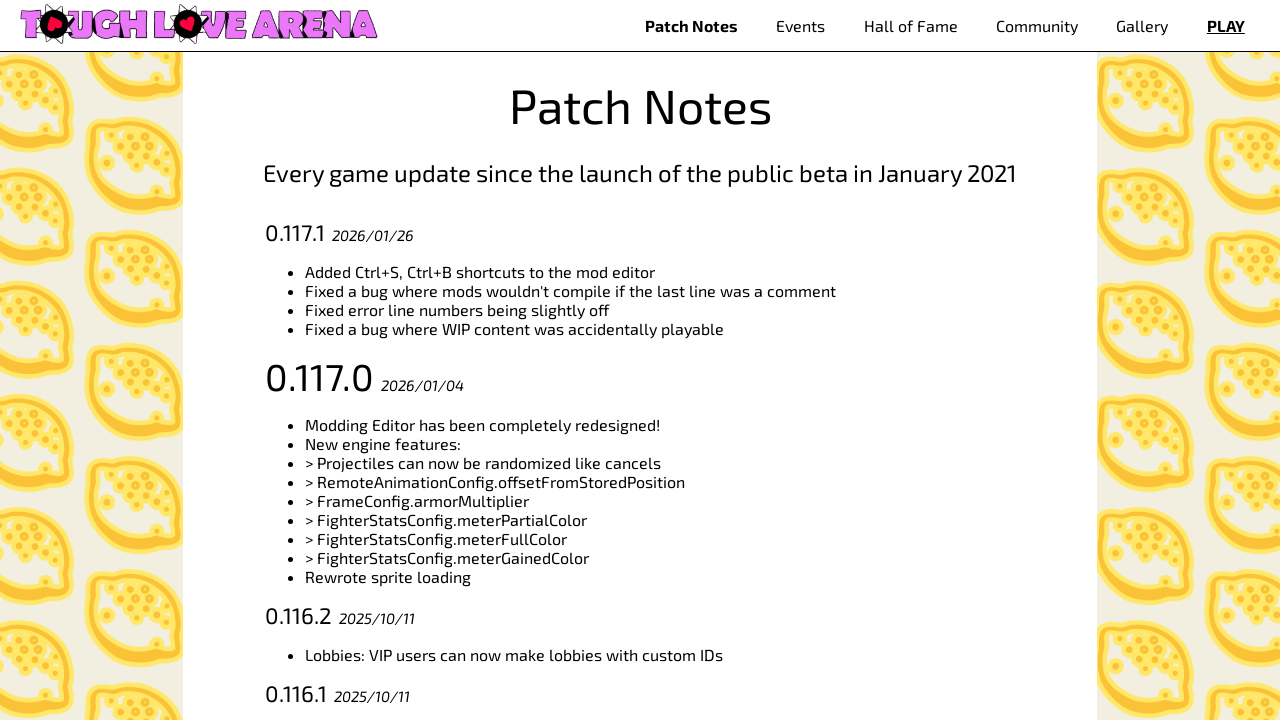

Waited for changelog version entries to load
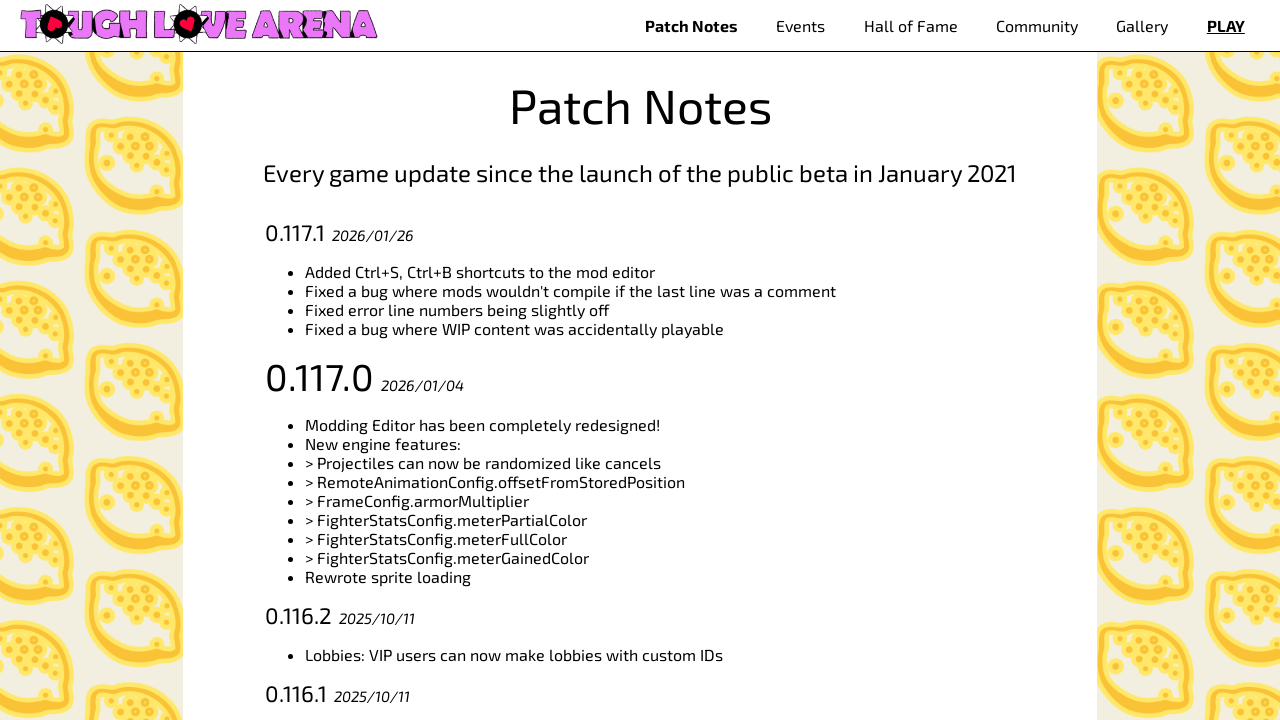

Retrieved initial page scroll height
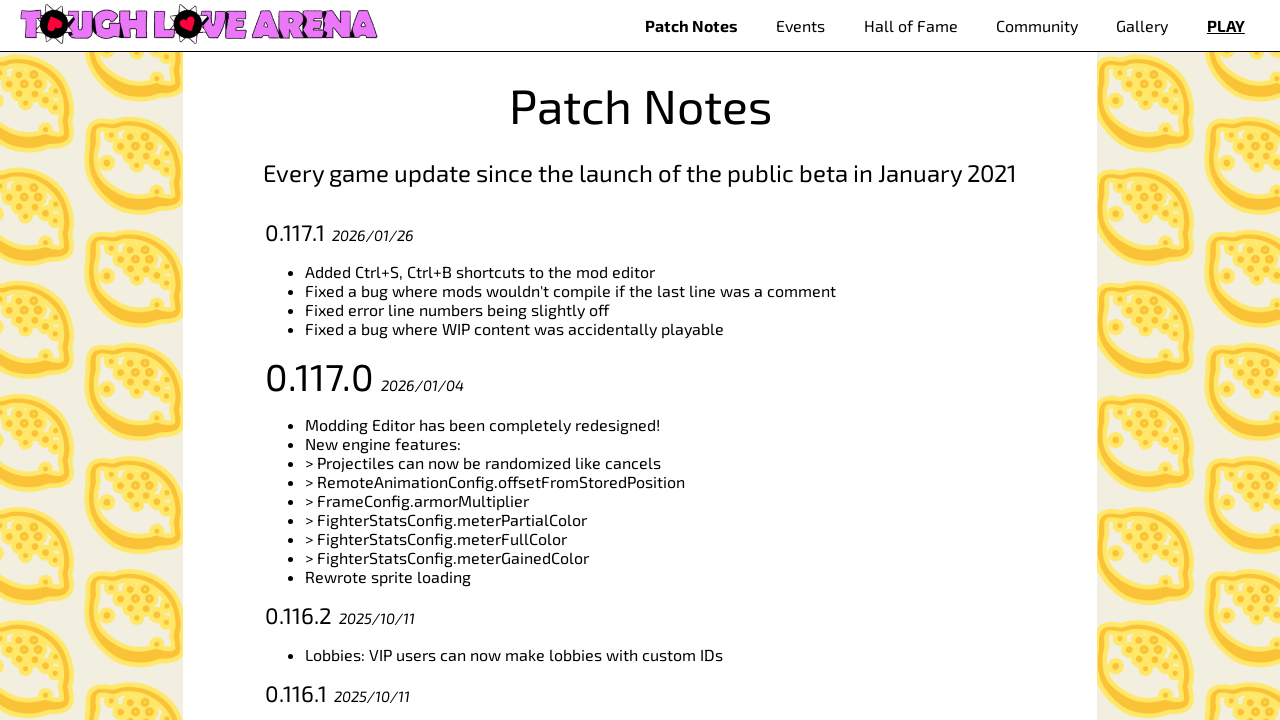

Scrolled to bottom of page
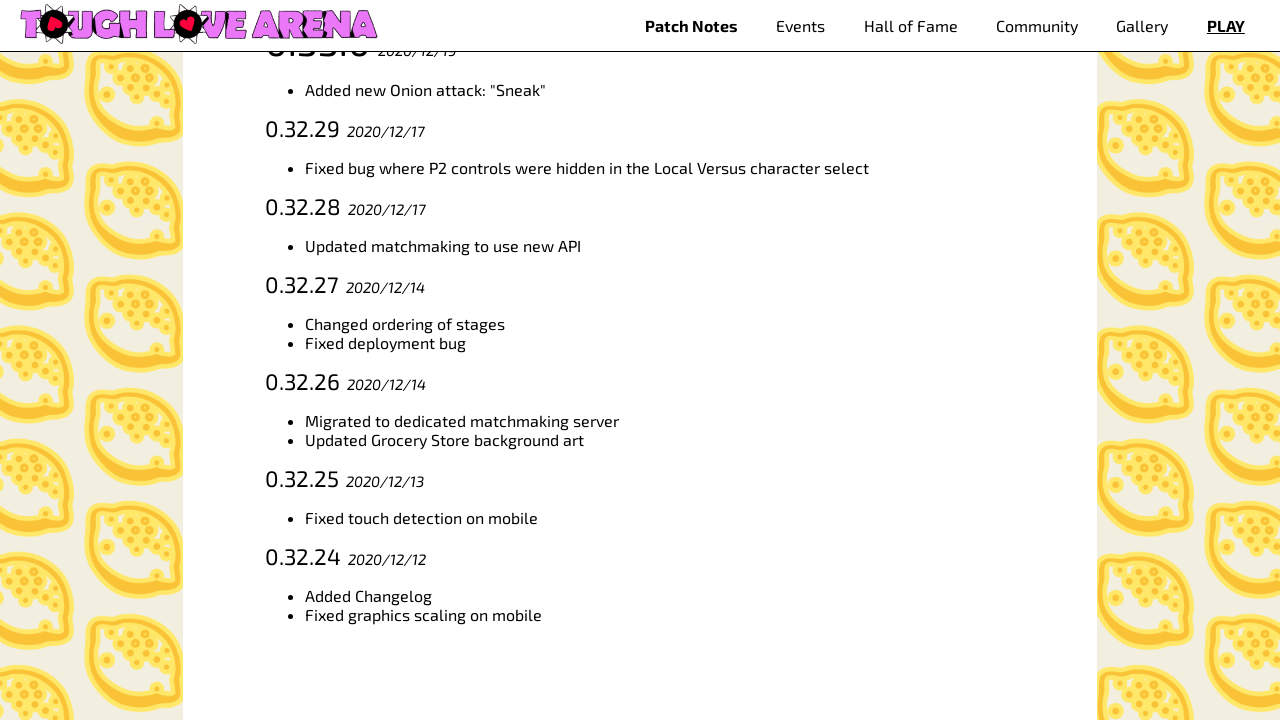

Waited 2 seconds for new content to load
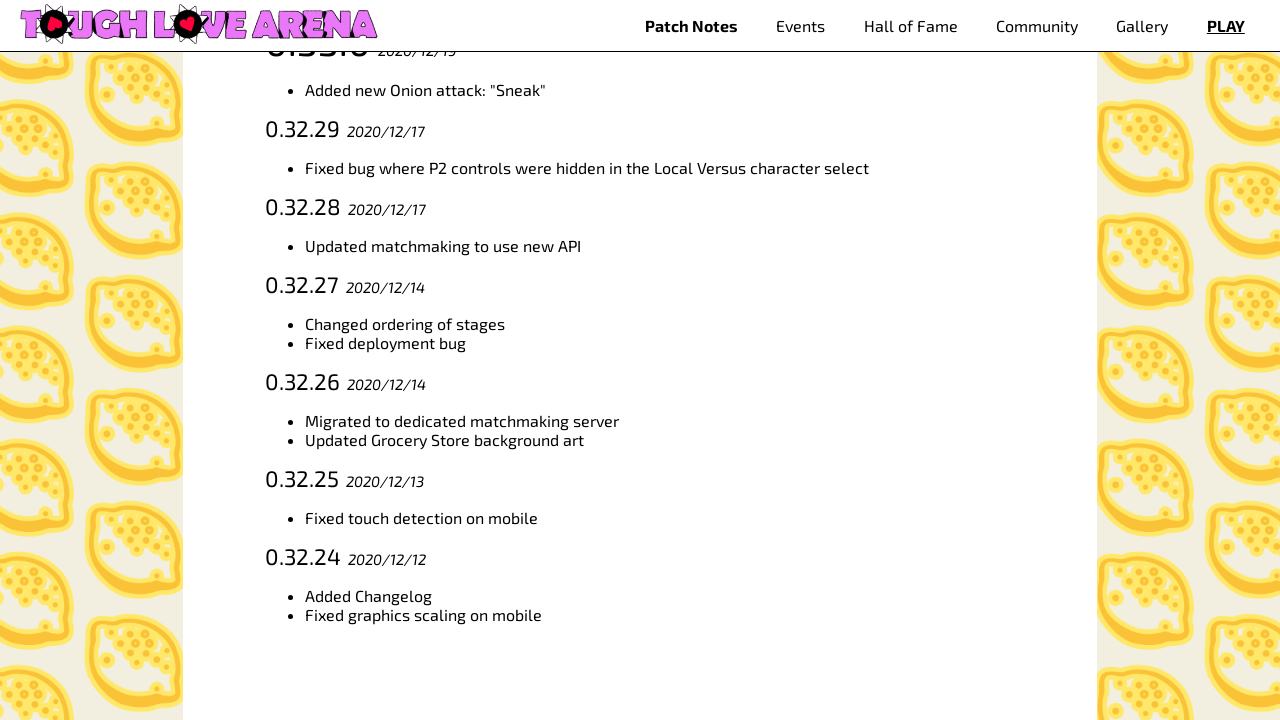

Retrieved updated page scroll height
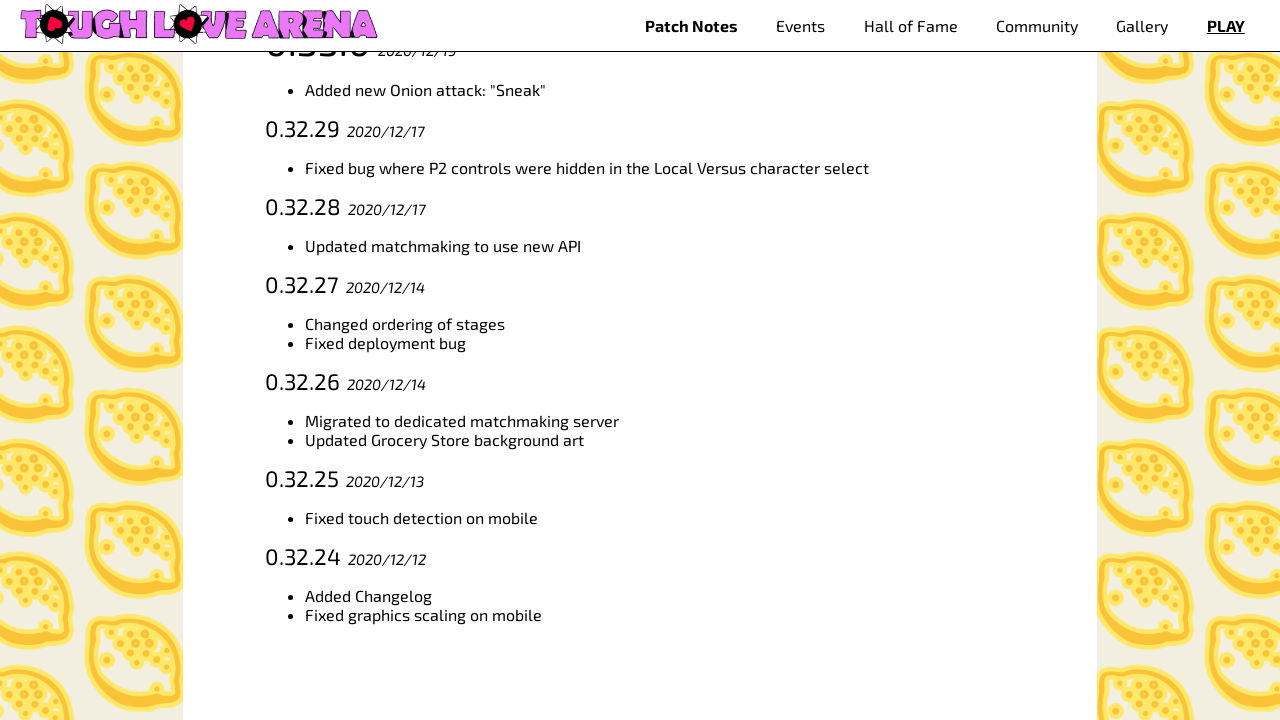

Reached end of changelog - no new content loaded
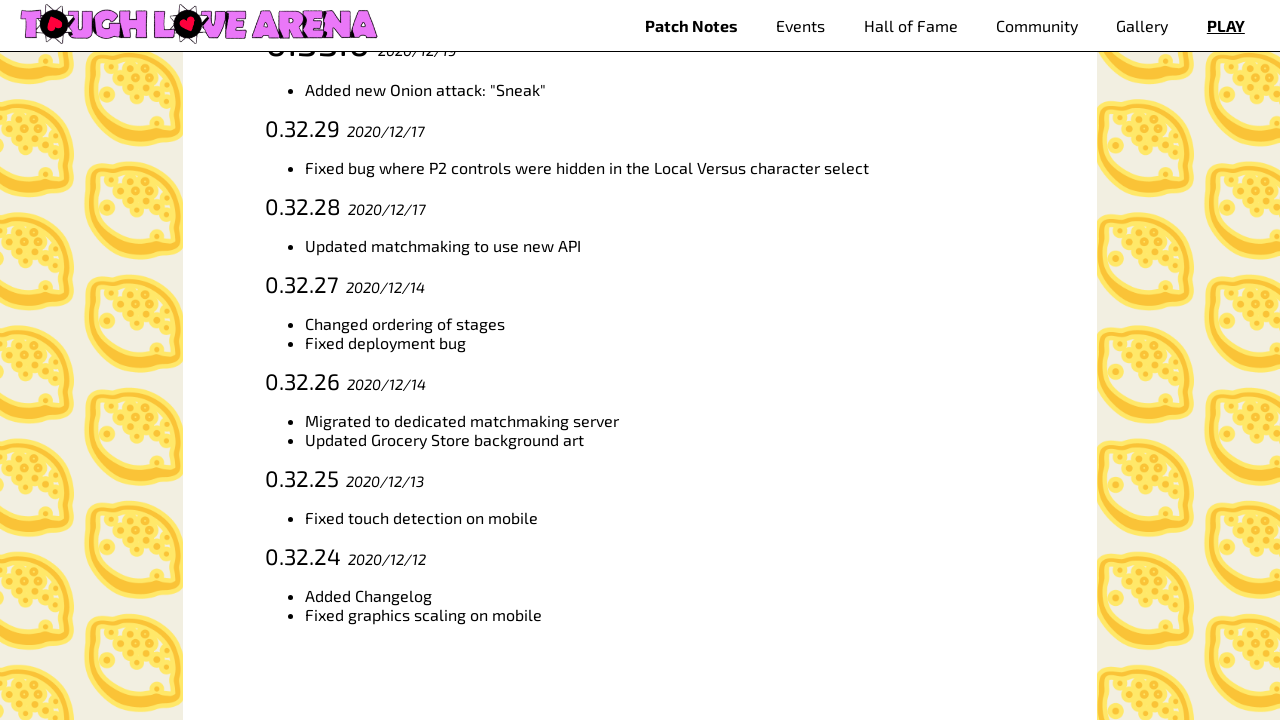

Verified patch entries are displayed on the changelog page
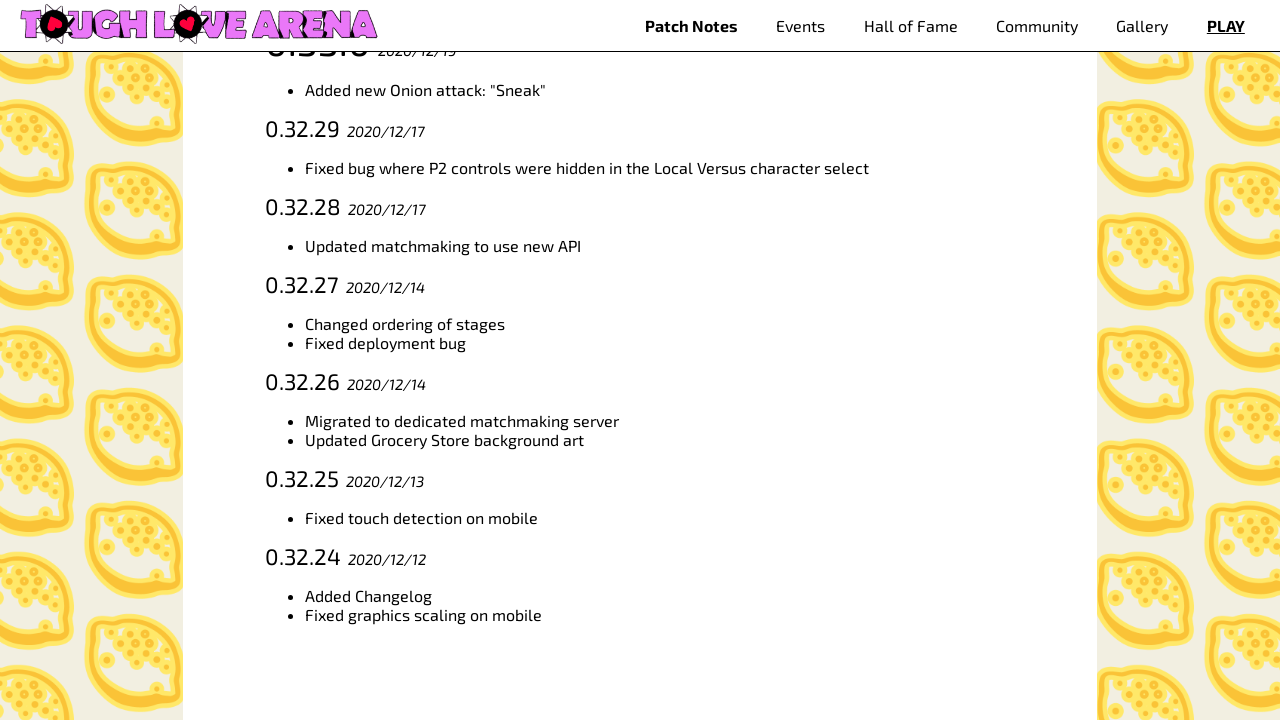

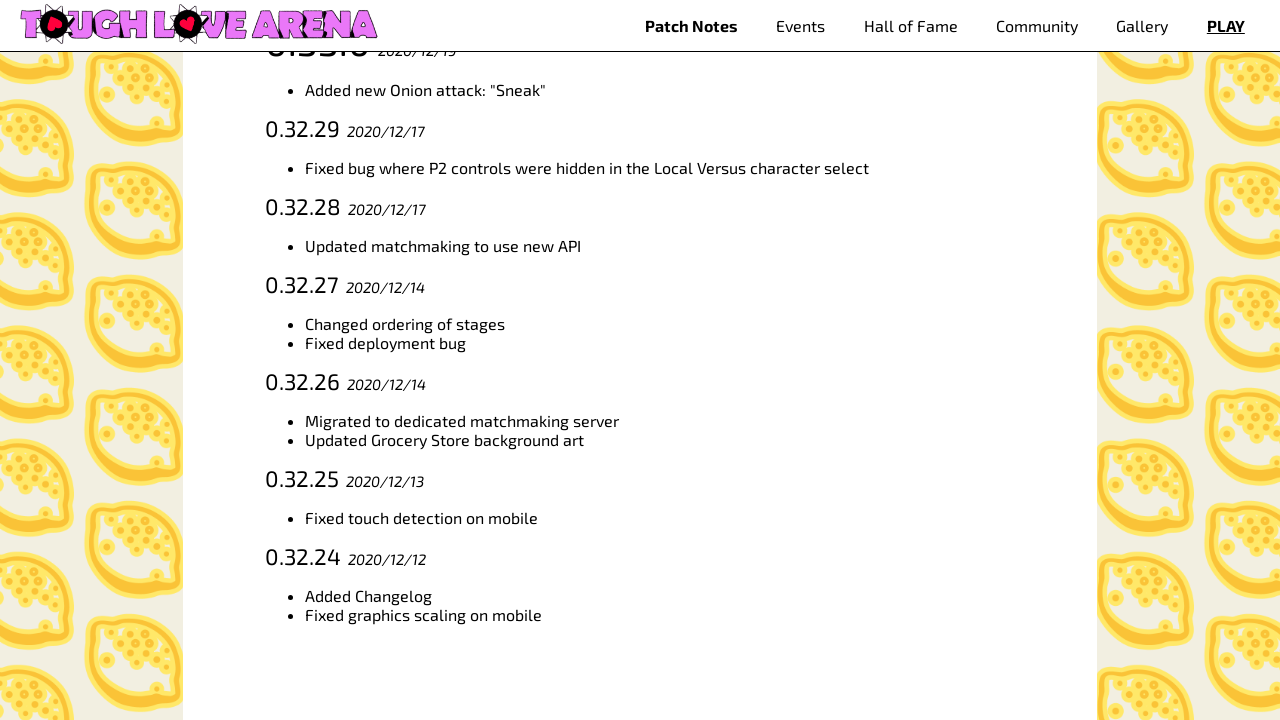